Tests JavaScript alert functionality by clicking a button that triggers an alert, accepting the alert, and verifying the result message is displayed correctly.

Starting URL: https://practice.cydeo.com/javascript_alerts

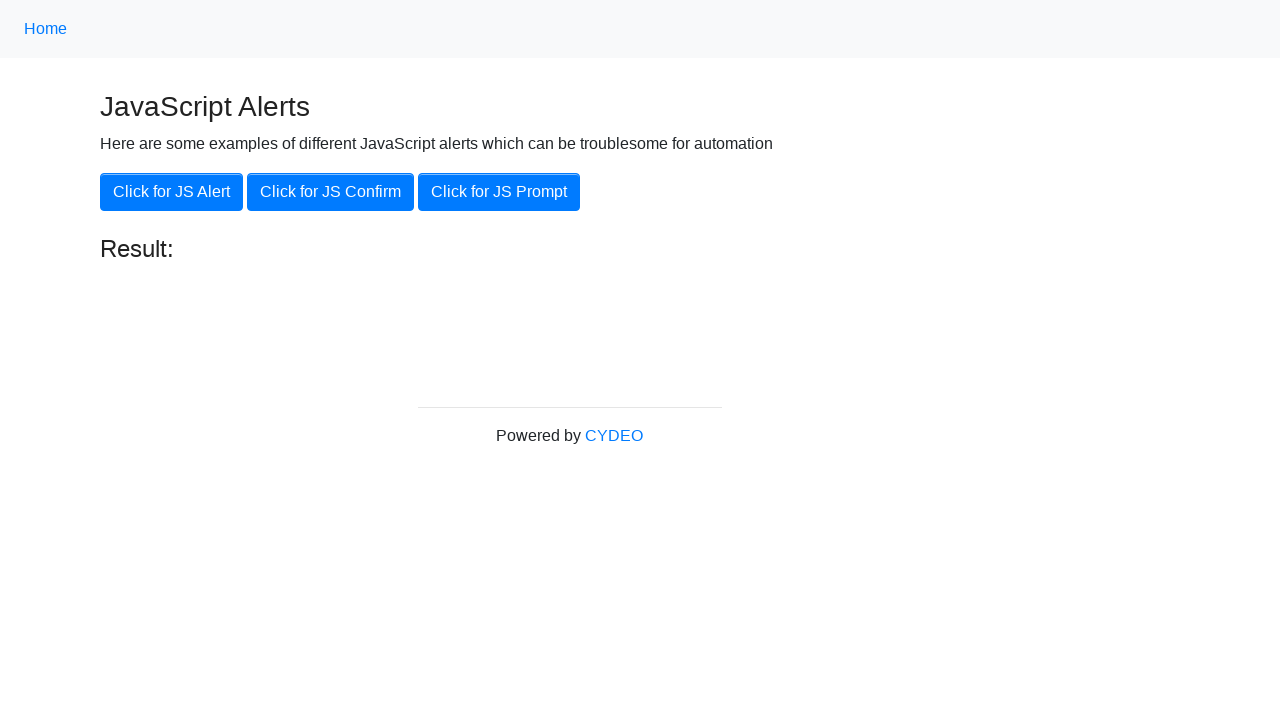

Clicked the 'Click for JS Alert' button at (172, 192) on xpath=//button[.='Click for JS Alert']
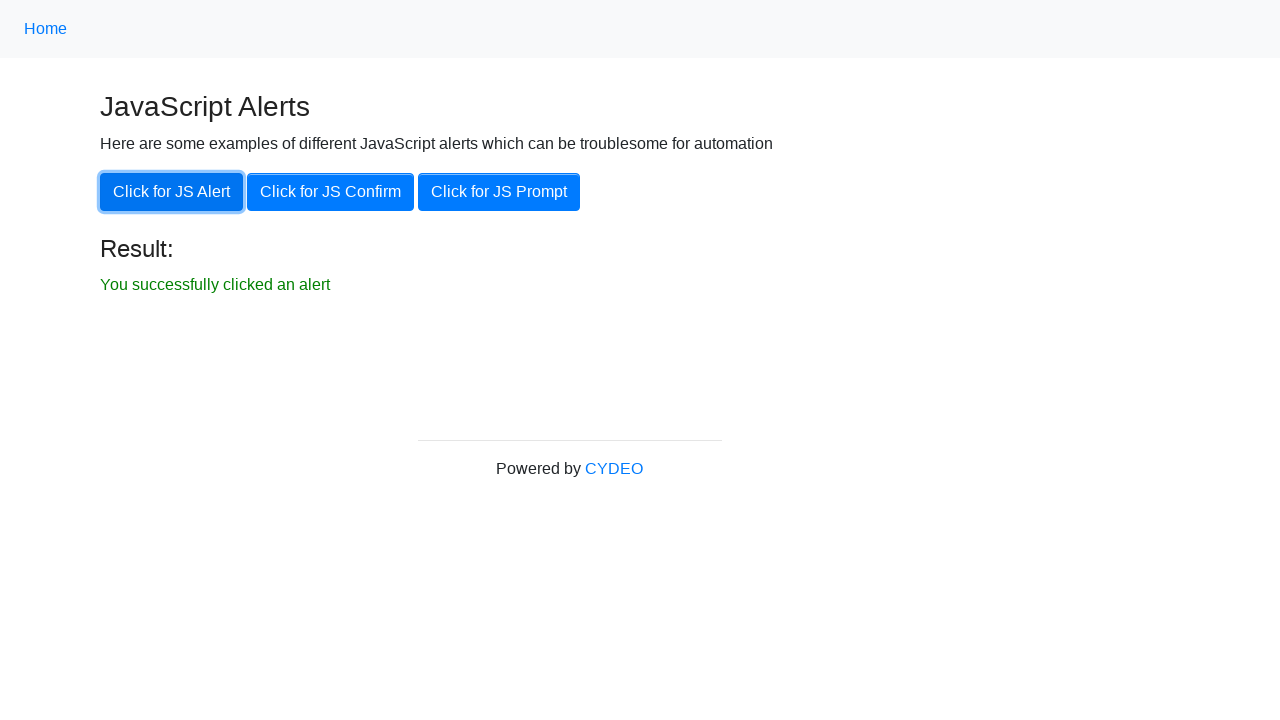

Set up dialog handler to accept alerts
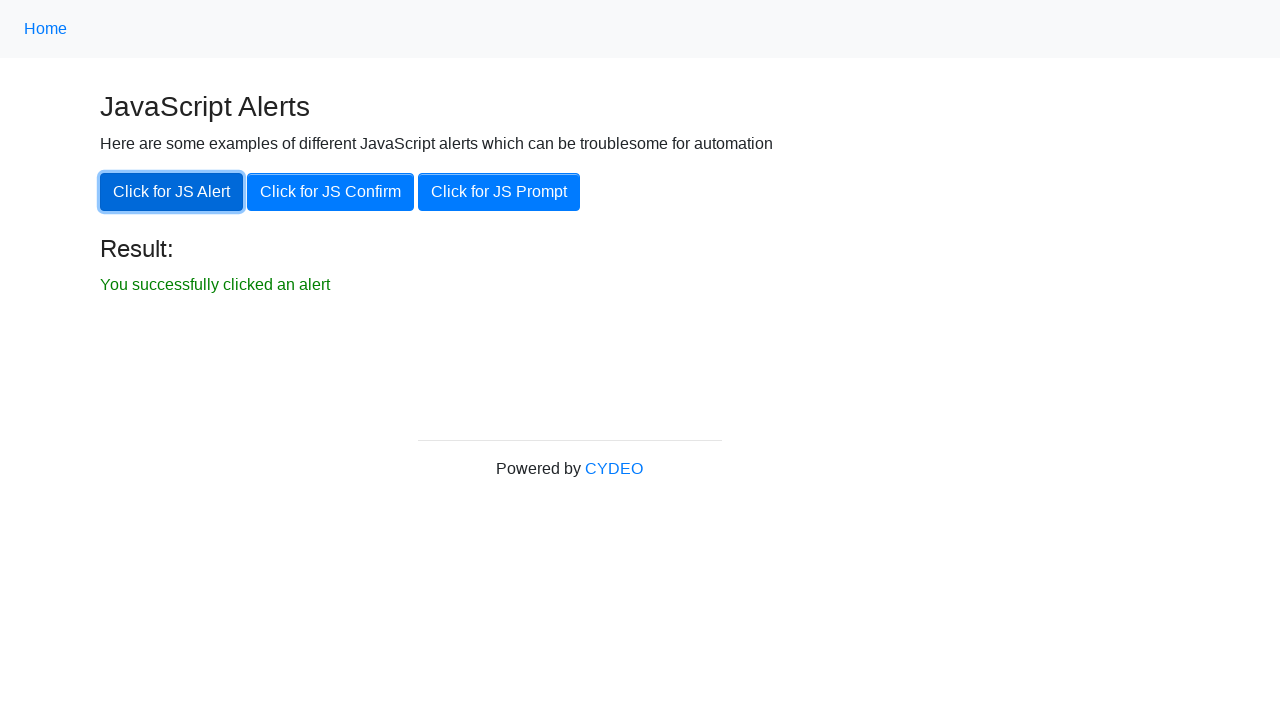

Clicked the 'Click for JS Alert' button again at (172, 192) on xpath=//button[.='Click for JS Alert']
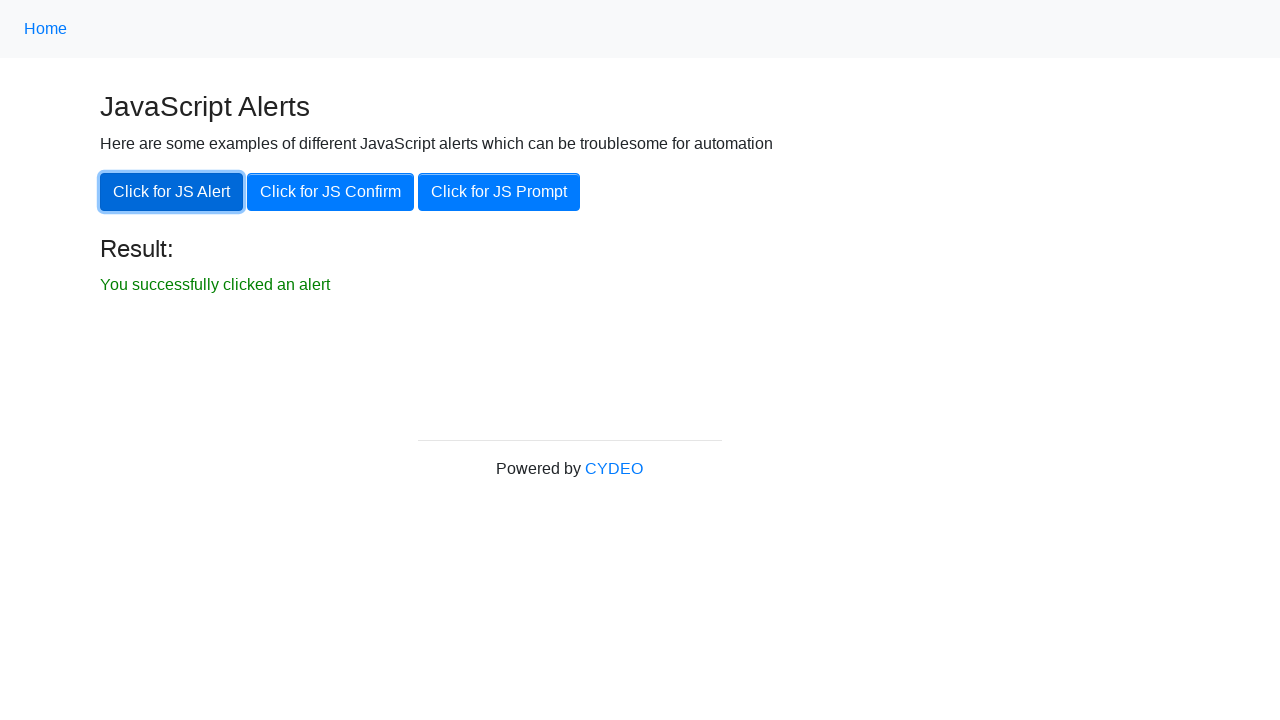

Result message element became visible
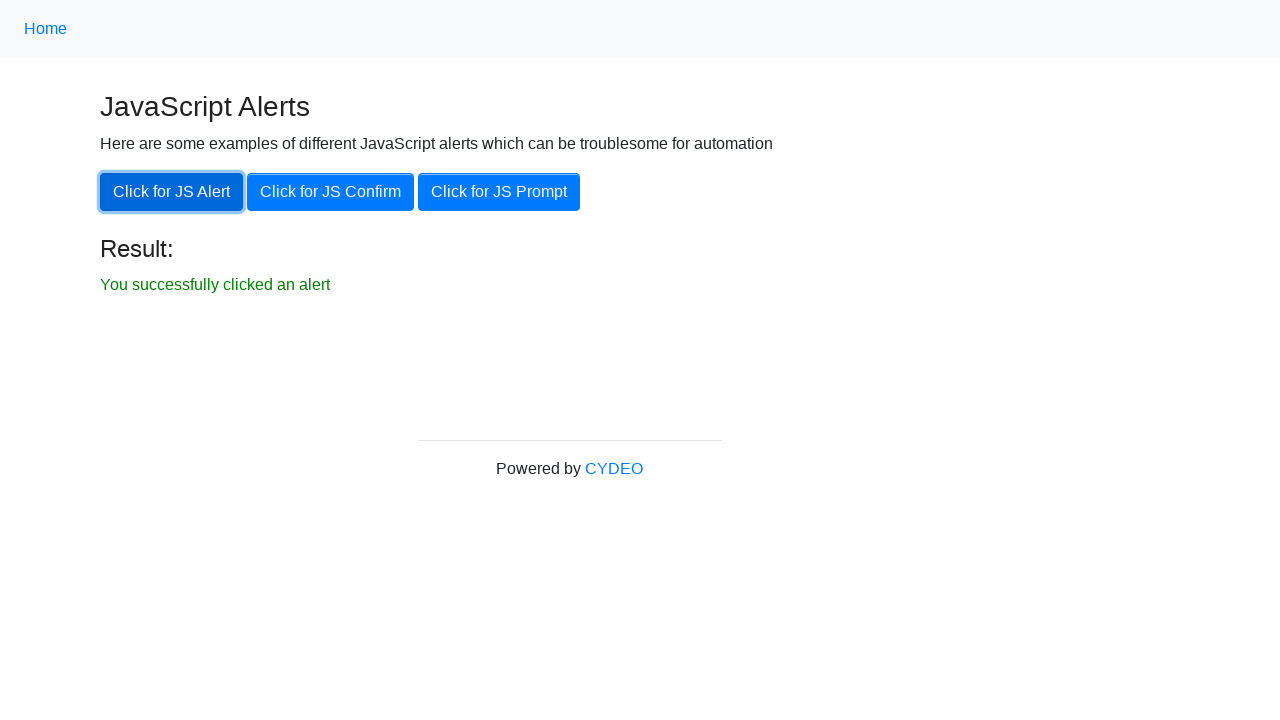

Retrieved result text: 'You successfully clicked an alert'
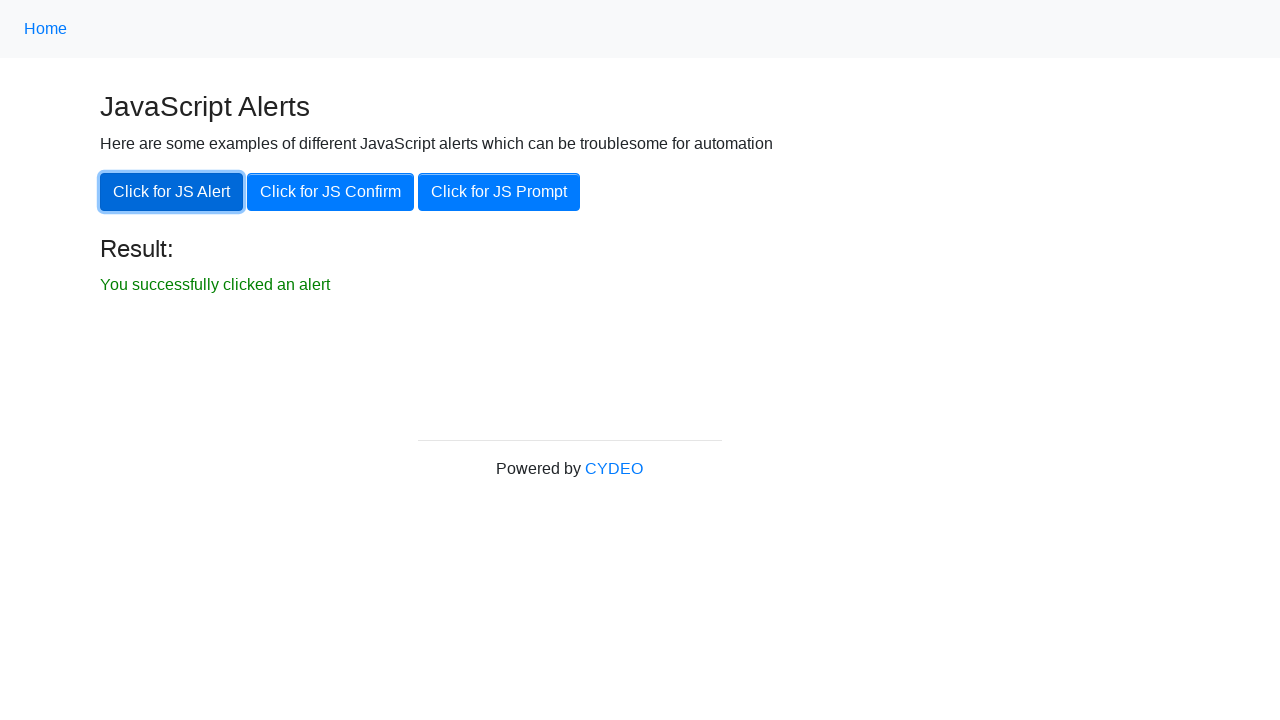

Verified result text matches expected: 'You successfully clicked an alert'
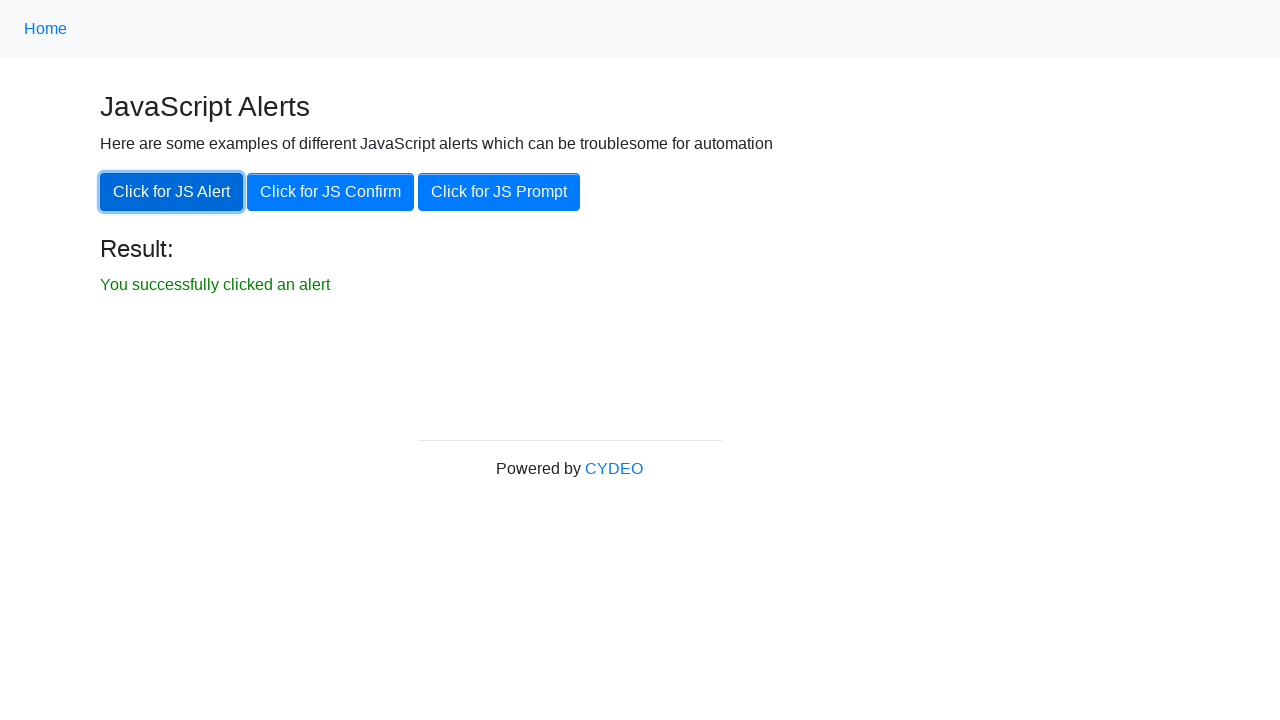

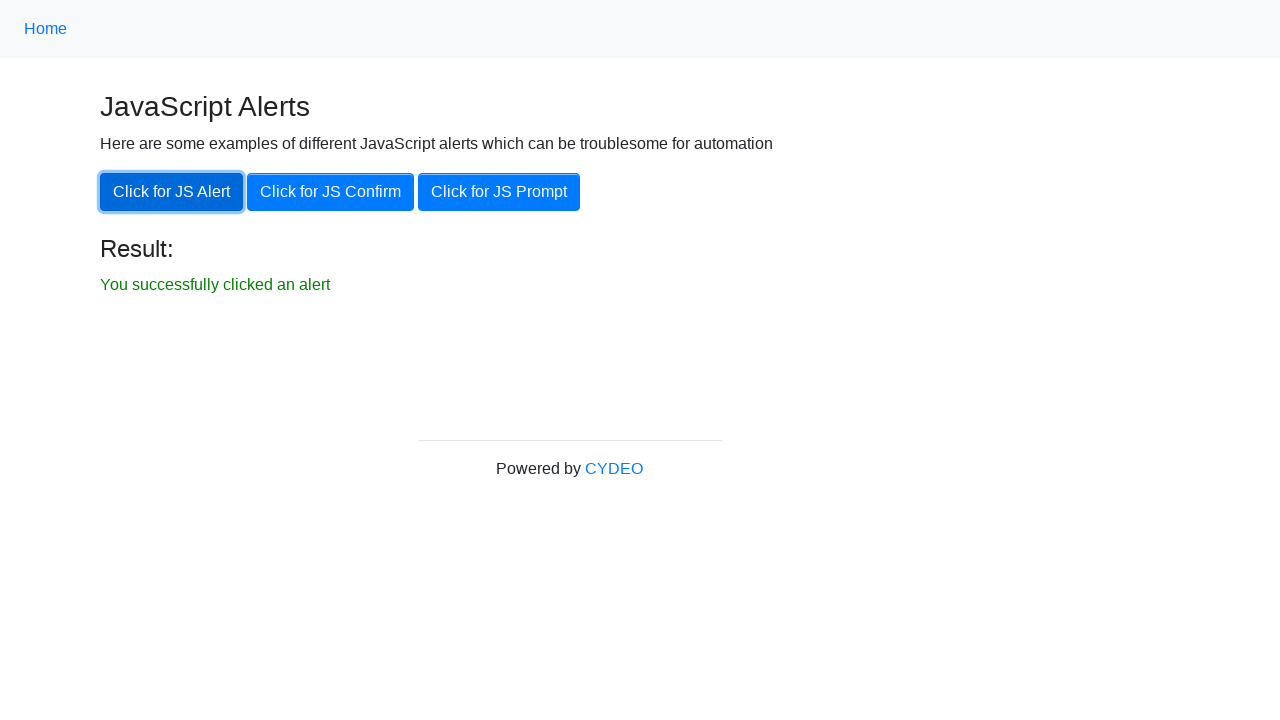